Tests Bootstrap dropdown component by clicking the dropdown button to open the dropdown menu

Starting URL: https://getbootstrap.com/docs/4.0/components/dropdowns/

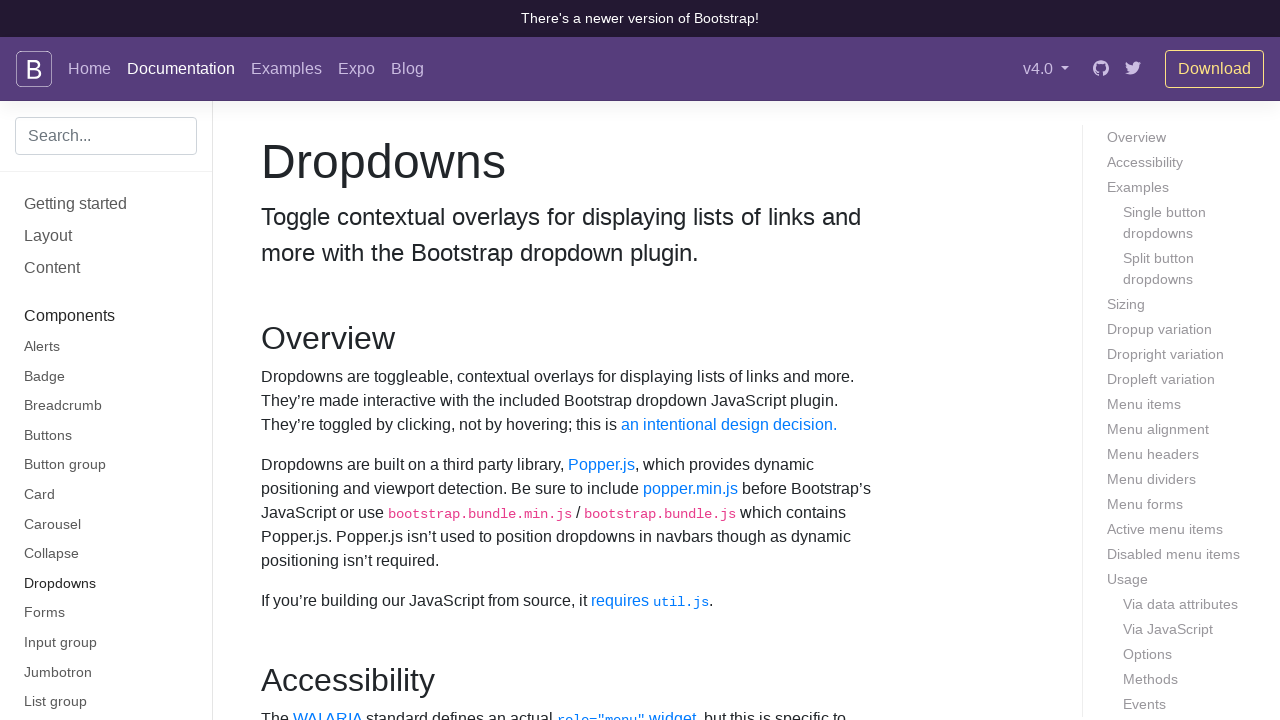

Clicked dropdown button to open the dropdown menu at (370, 360) on #dropdownMenuButton
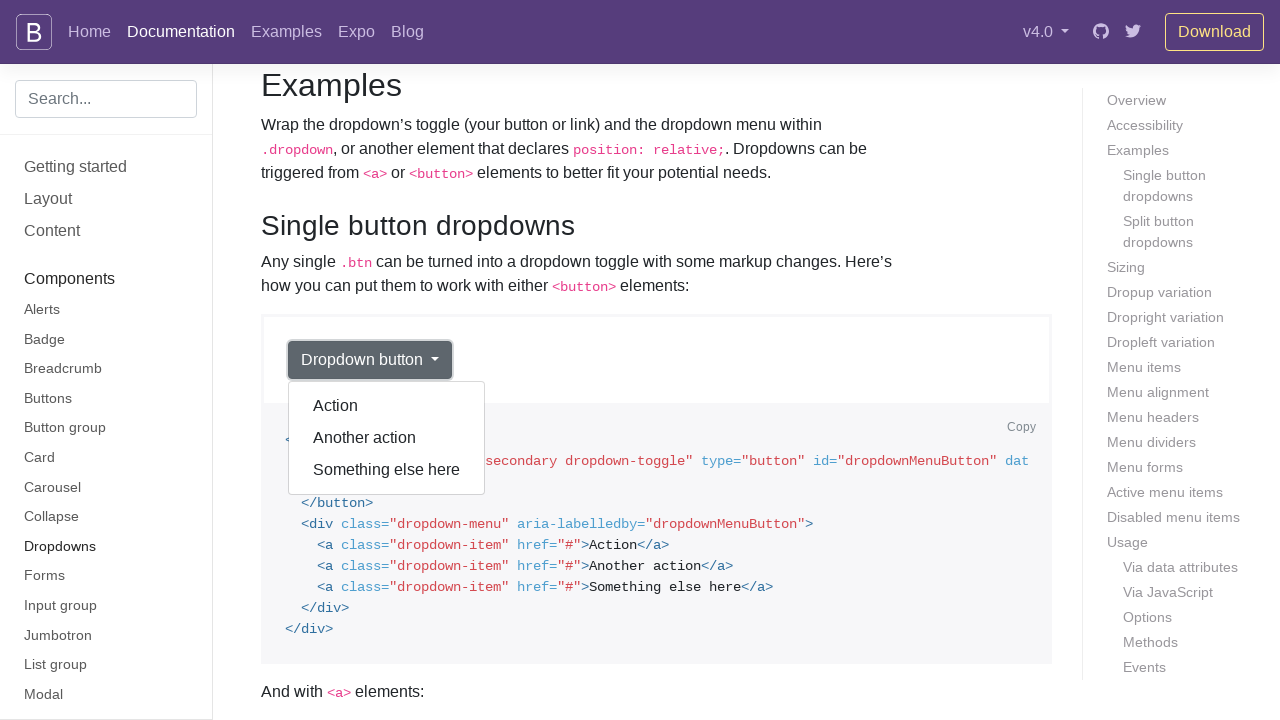

Dropdown menu appeared and is now visible
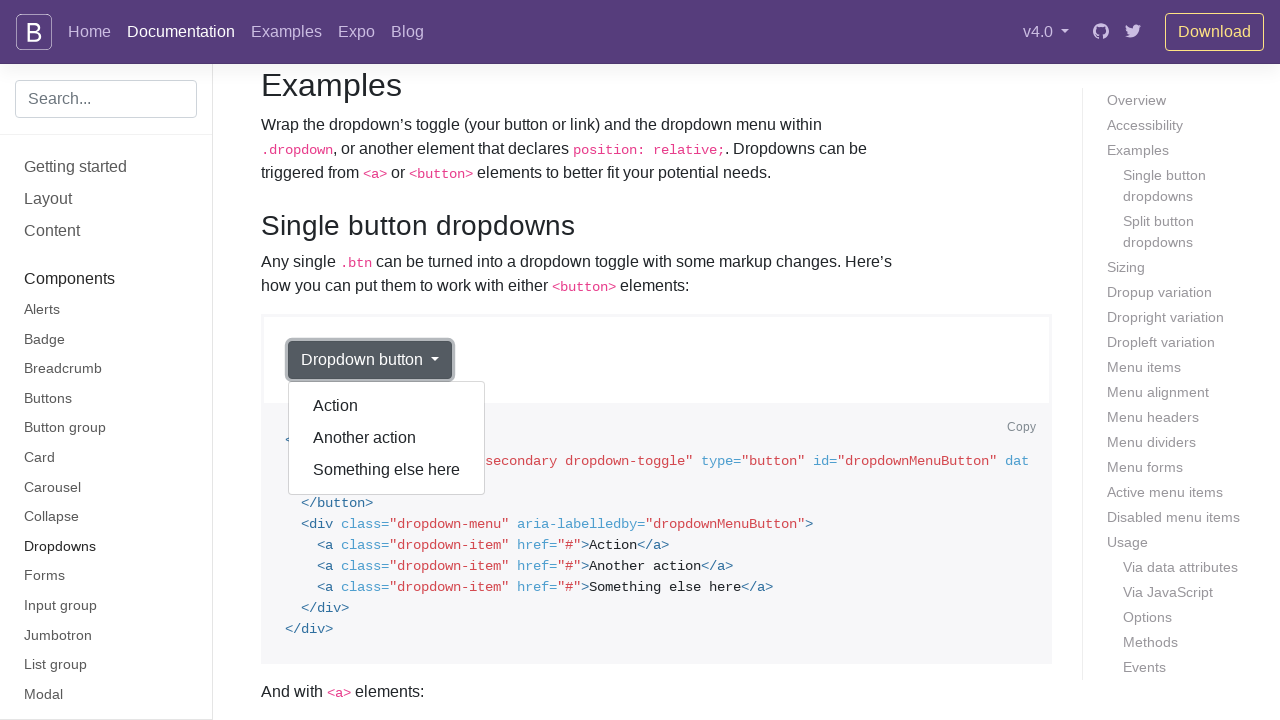

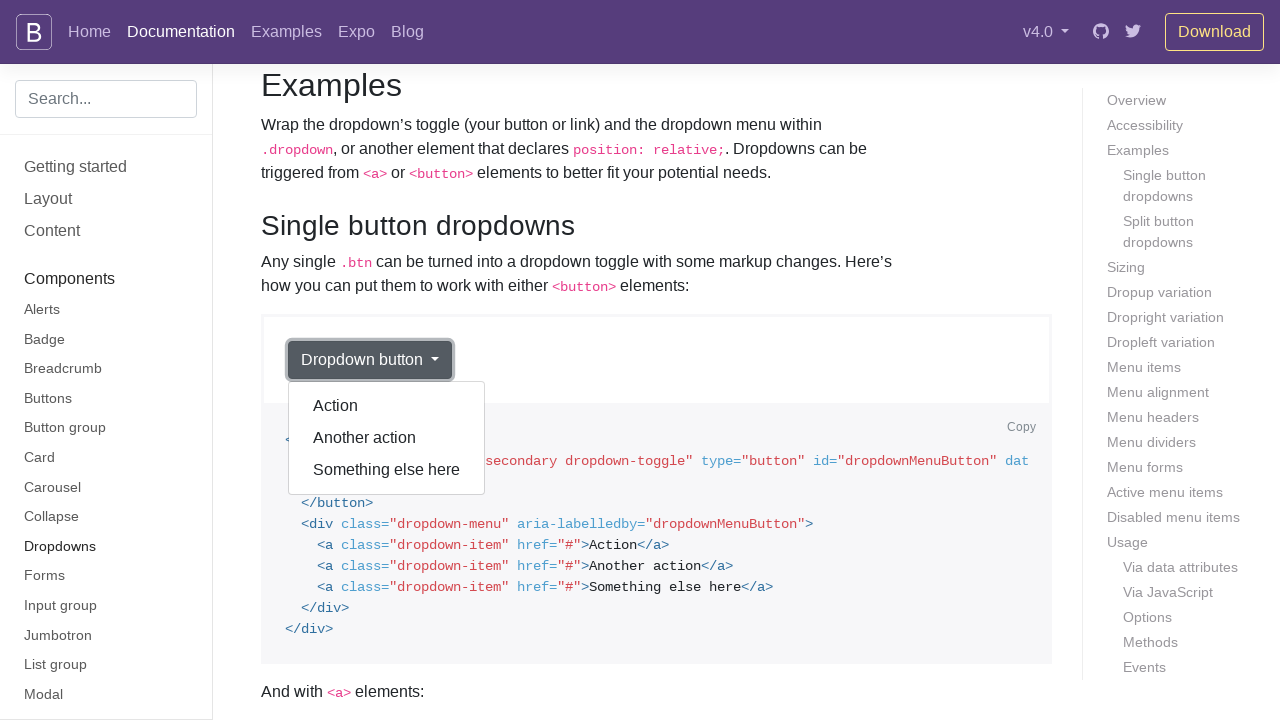